Tests filtering todos to show only active (uncompleted) items by clicking the Active filter button

Starting URL: https://ole-leo.github.io/TodoApp/

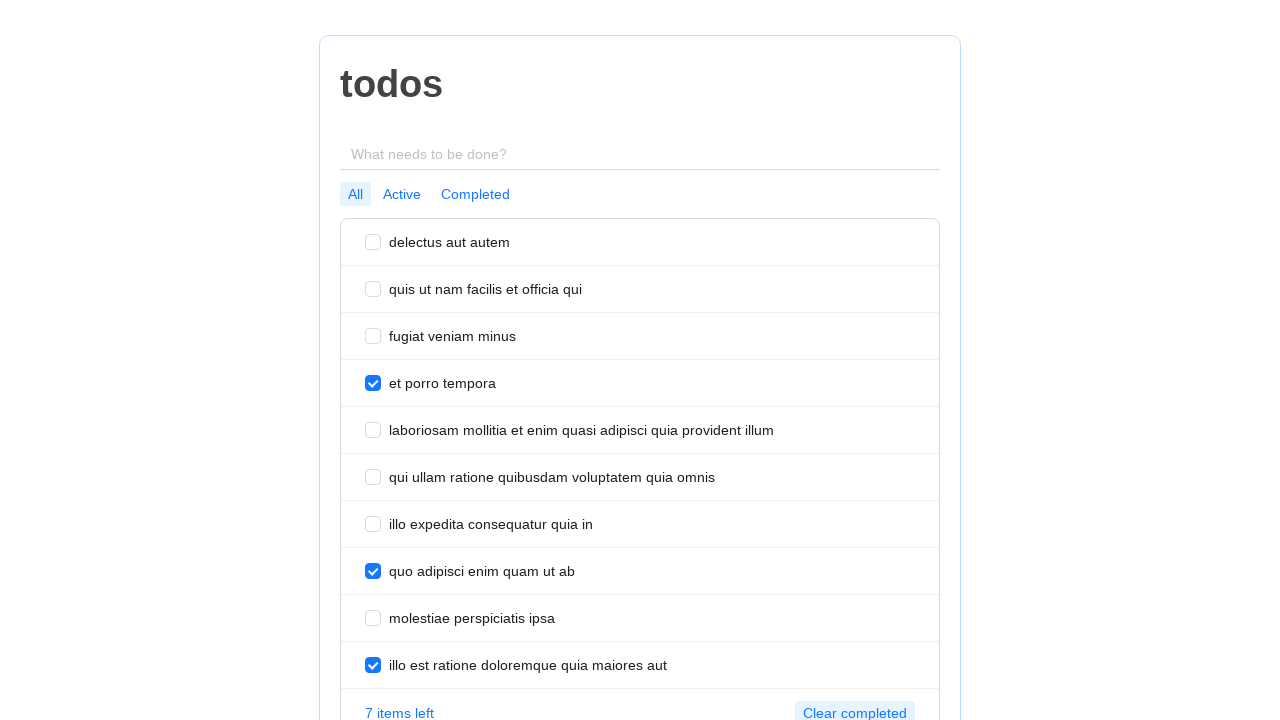

Clicked the Active filter button to show only uncompleted todos at (402, 194) on [data-testid="active"]
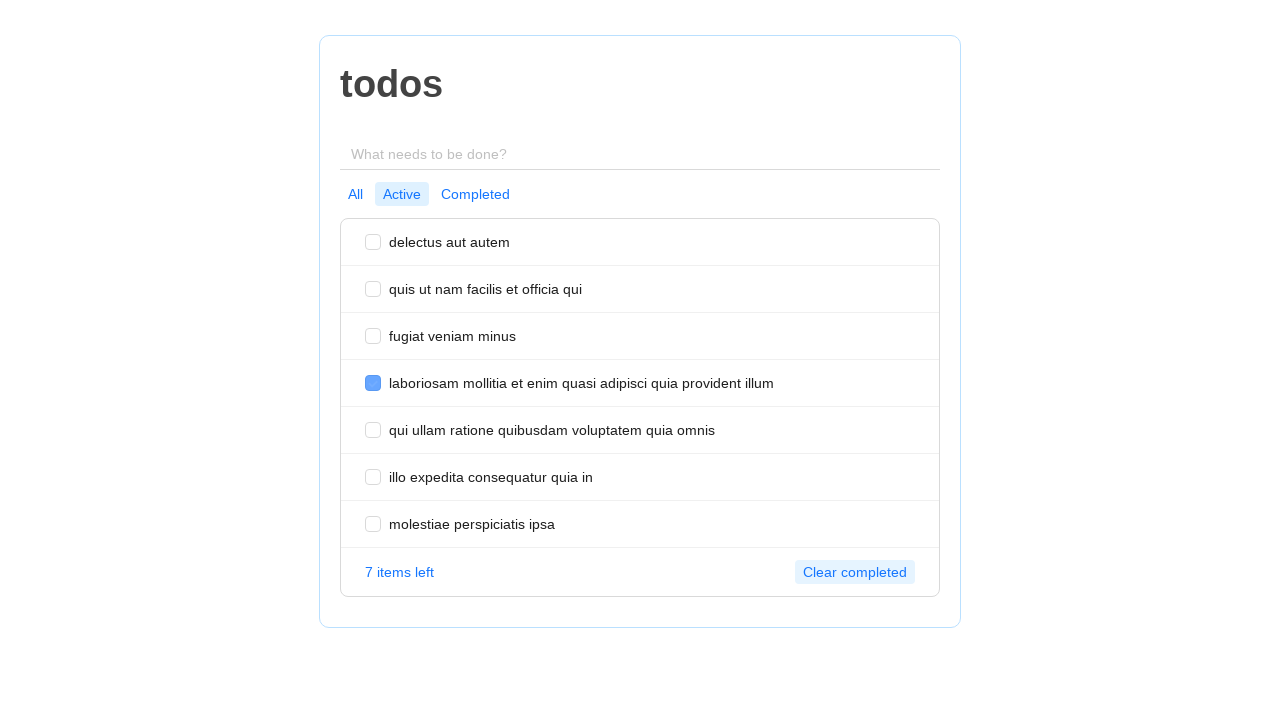

Waited for Active filter to be applied
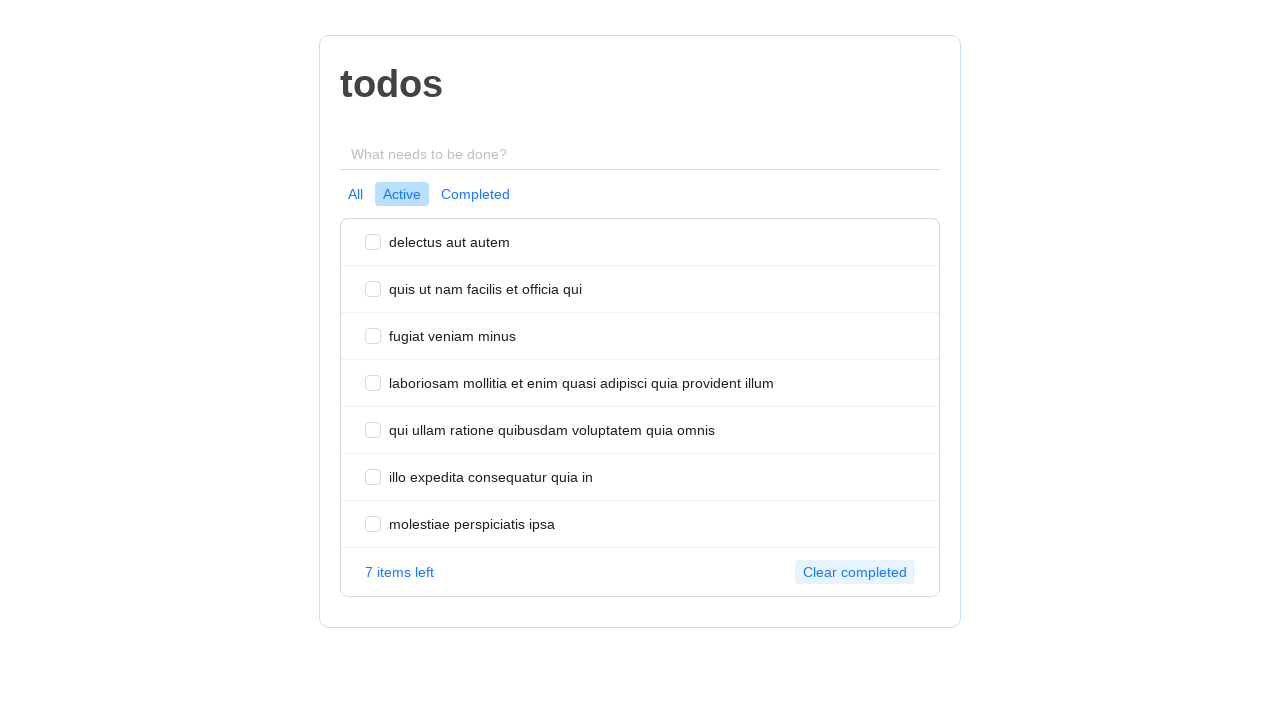

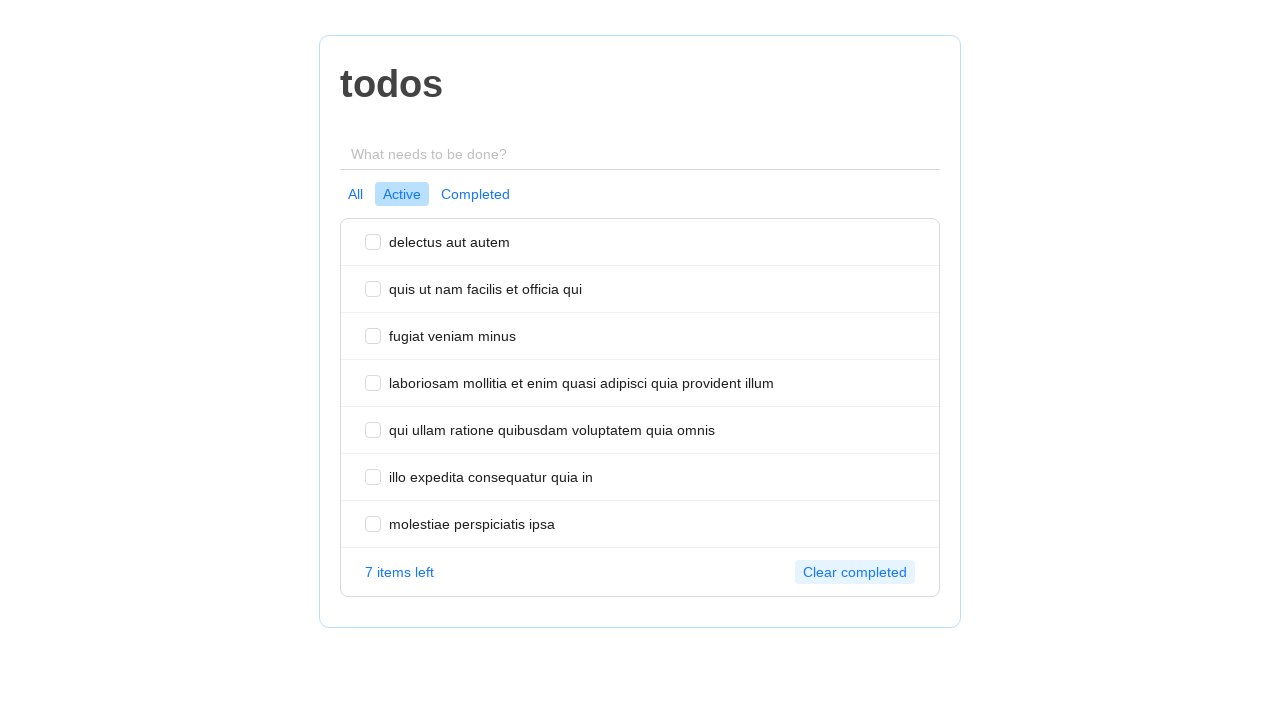